Tests the FAQ accordion by clicking the "Extend rental time" dropdown and verifying the expanded text about extending orders.

Starting URL: https://qa-scooter.praktikum-services.ru

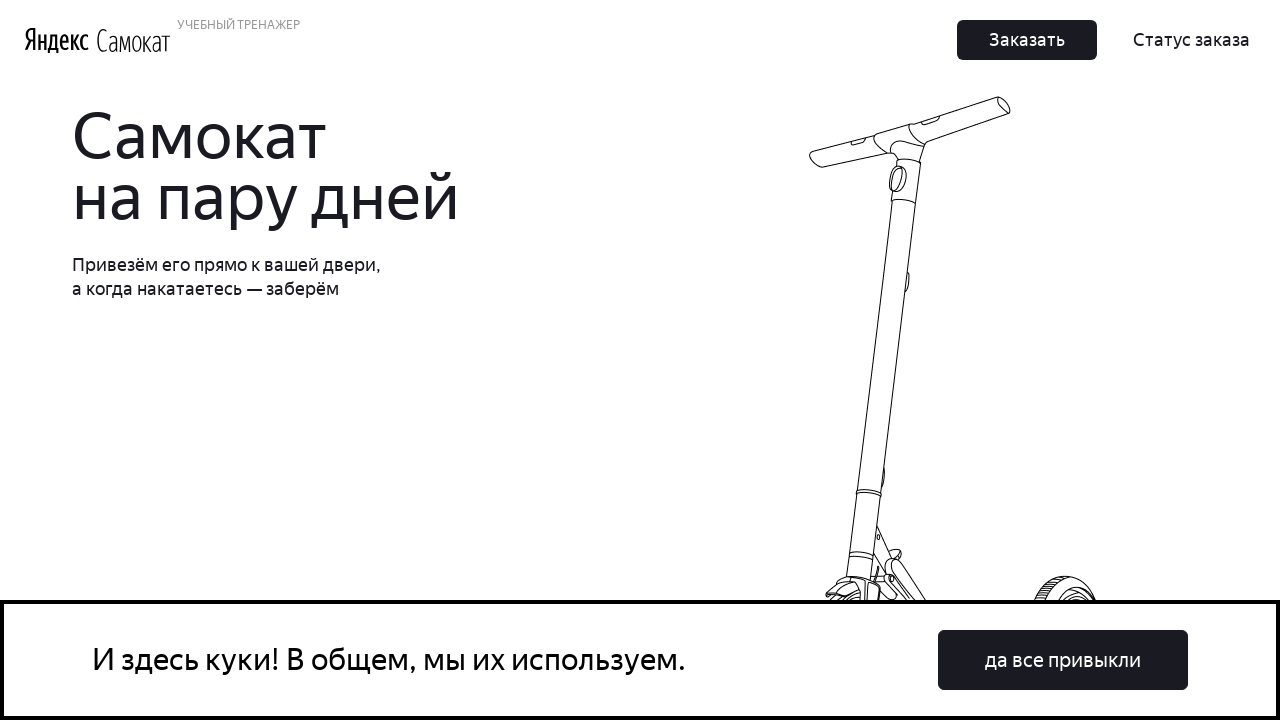

Clicked on 'Extend rental time' accordion heading at (967, 360) on #accordion__heading-4
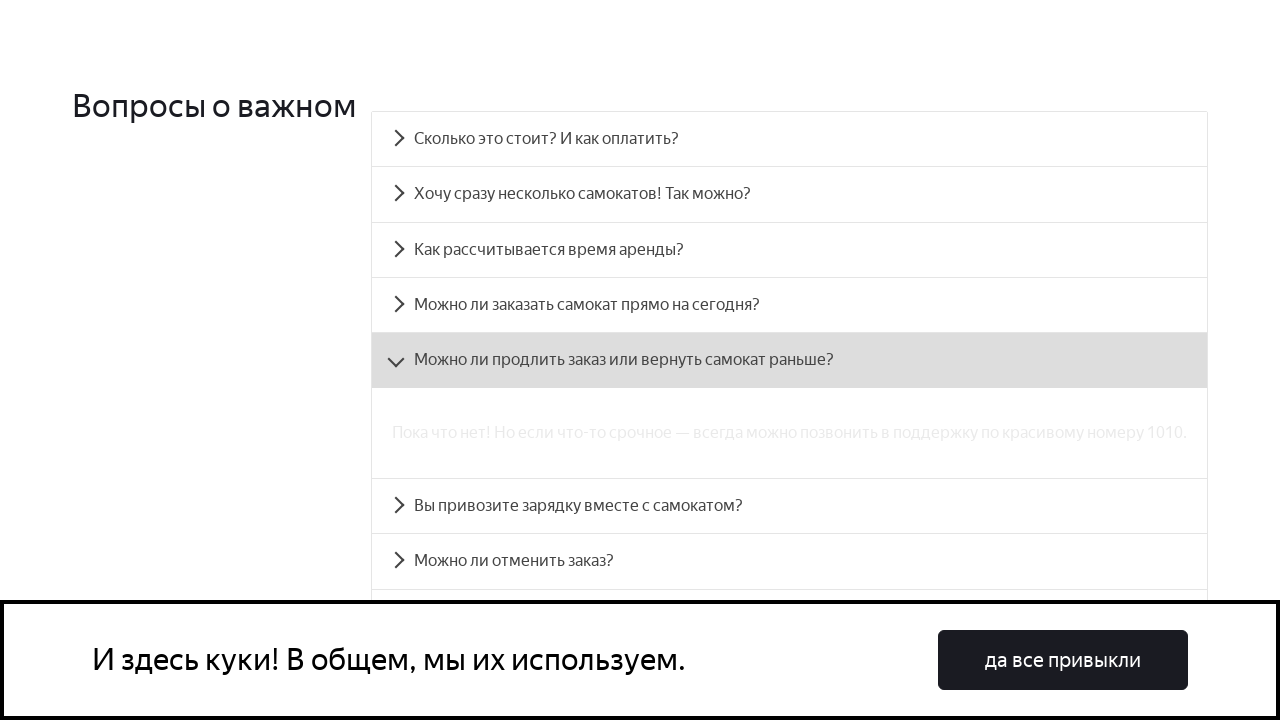

Accordion panel expanded and content loaded
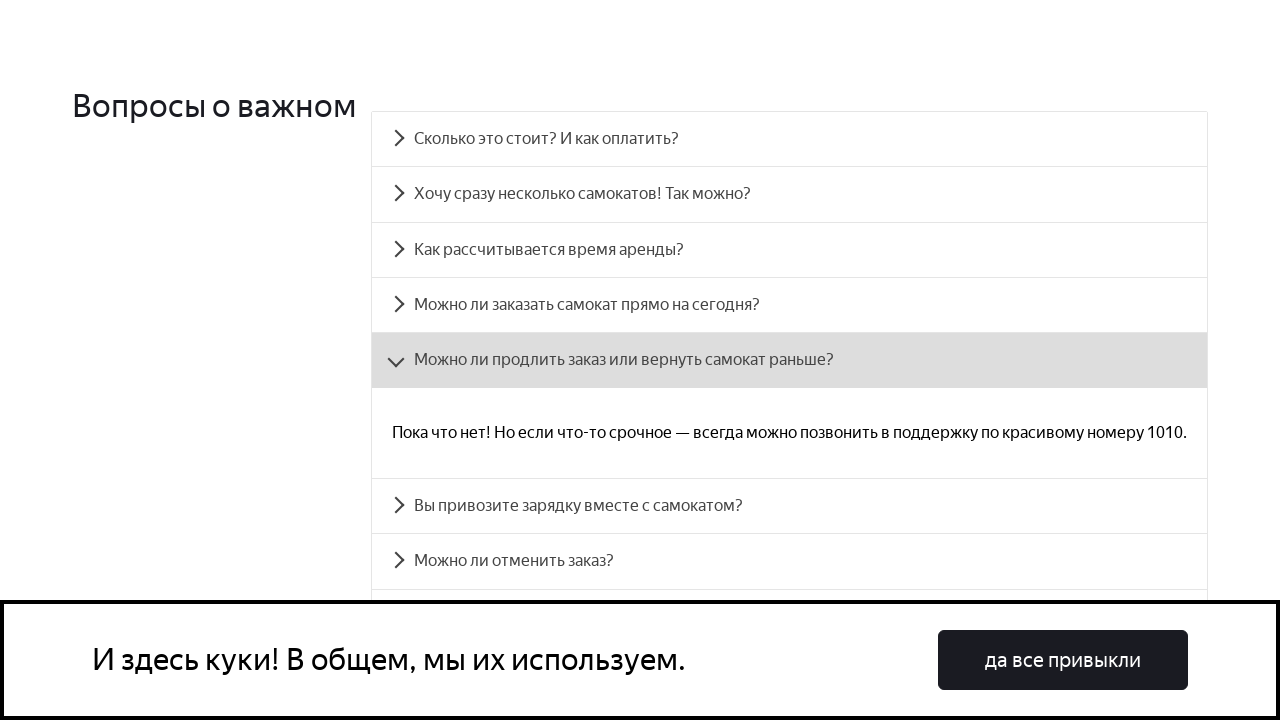

Retrieved text content from expanded accordion panel
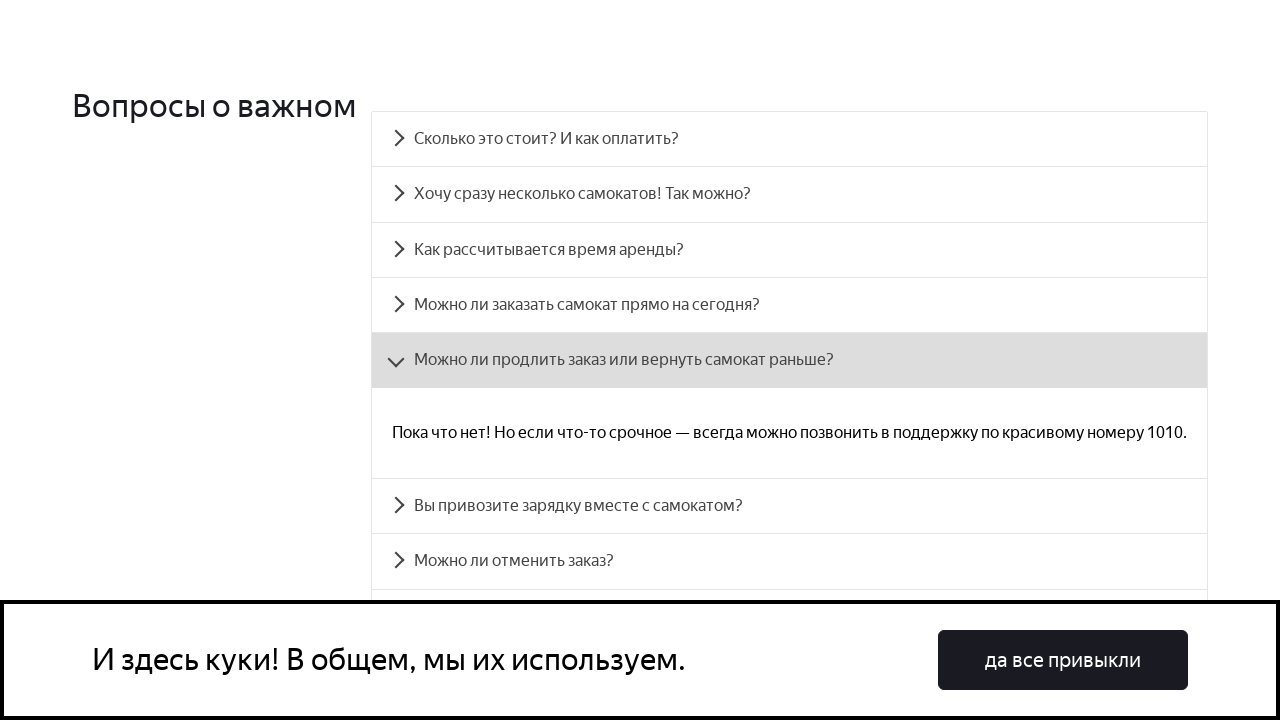

Verified accordion text matches expected content about extending rental time
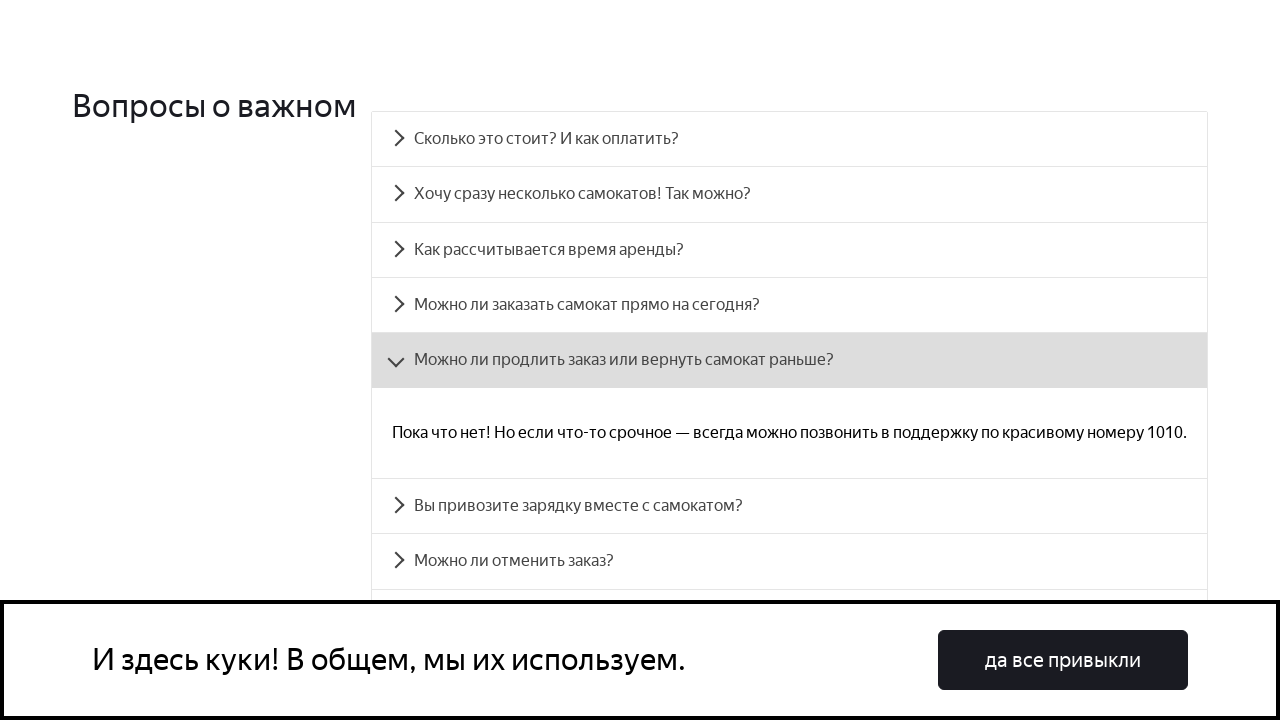

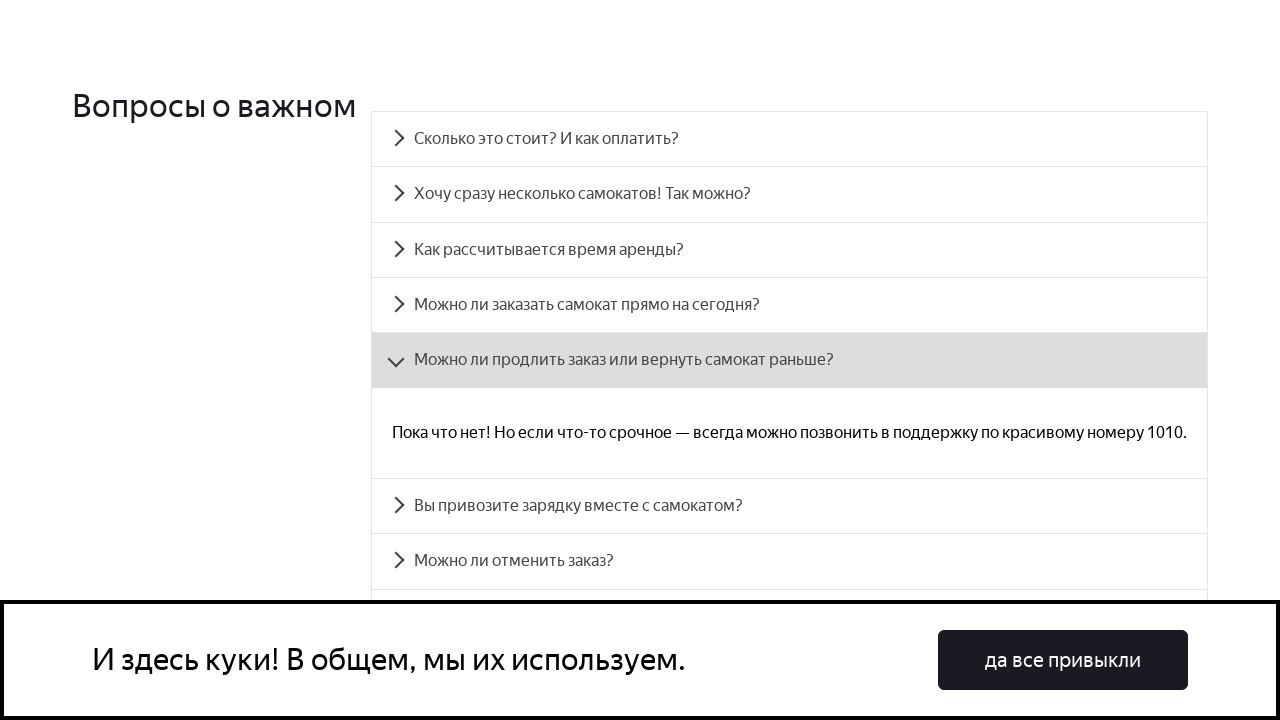